Tests a simple form by filling in four input fields (first name, last name, city, country) using different locator strategies and submitting the form with a button click.

Starting URL: http://suninjuly.github.io/simple_form_find_task.html

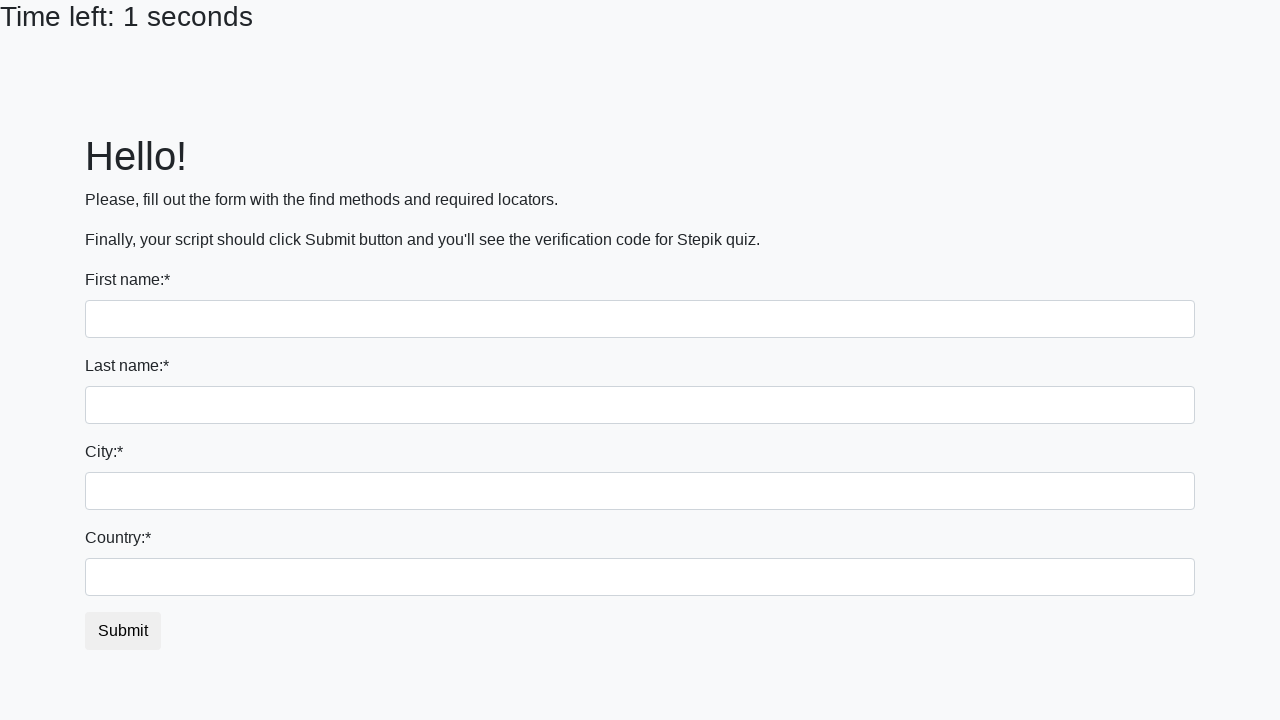

Filled first name field with 'Ivan' using nth selector on input >> nth=0
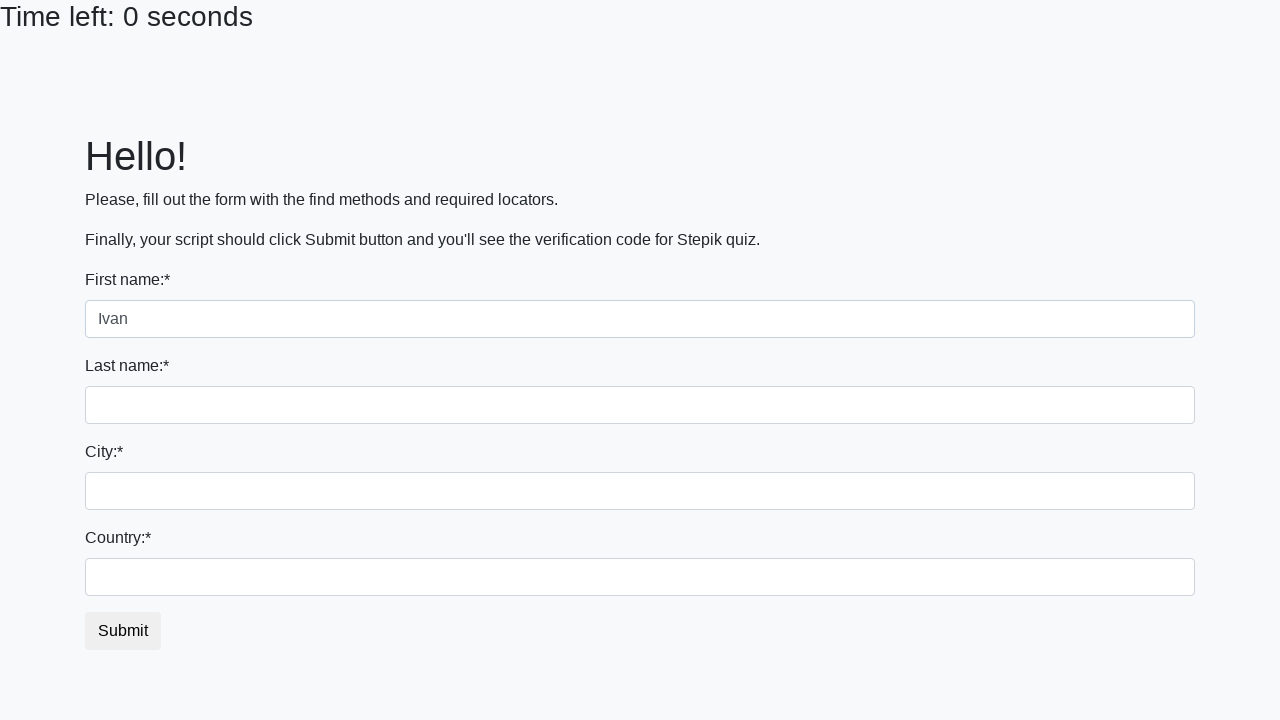

Filled last name field with 'Petrov' using name attribute on input[name='last_name']
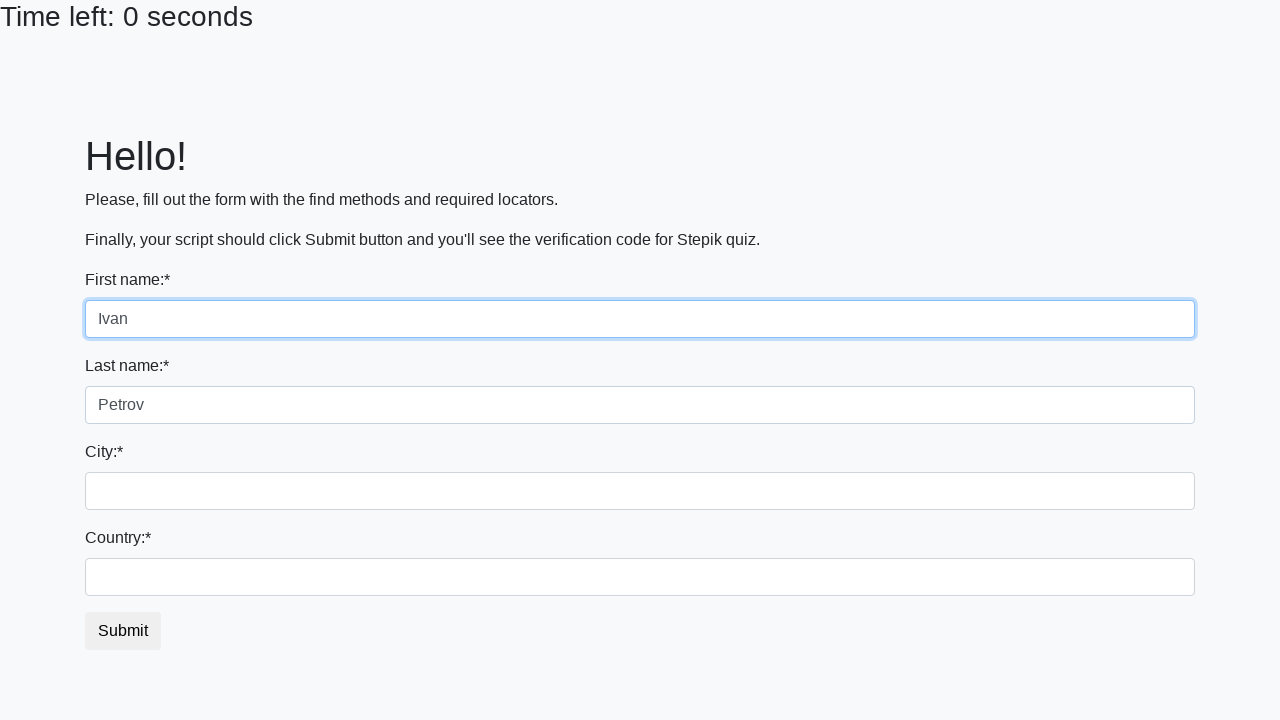

Filled city field with 'Smolensk' using class selector on input.city
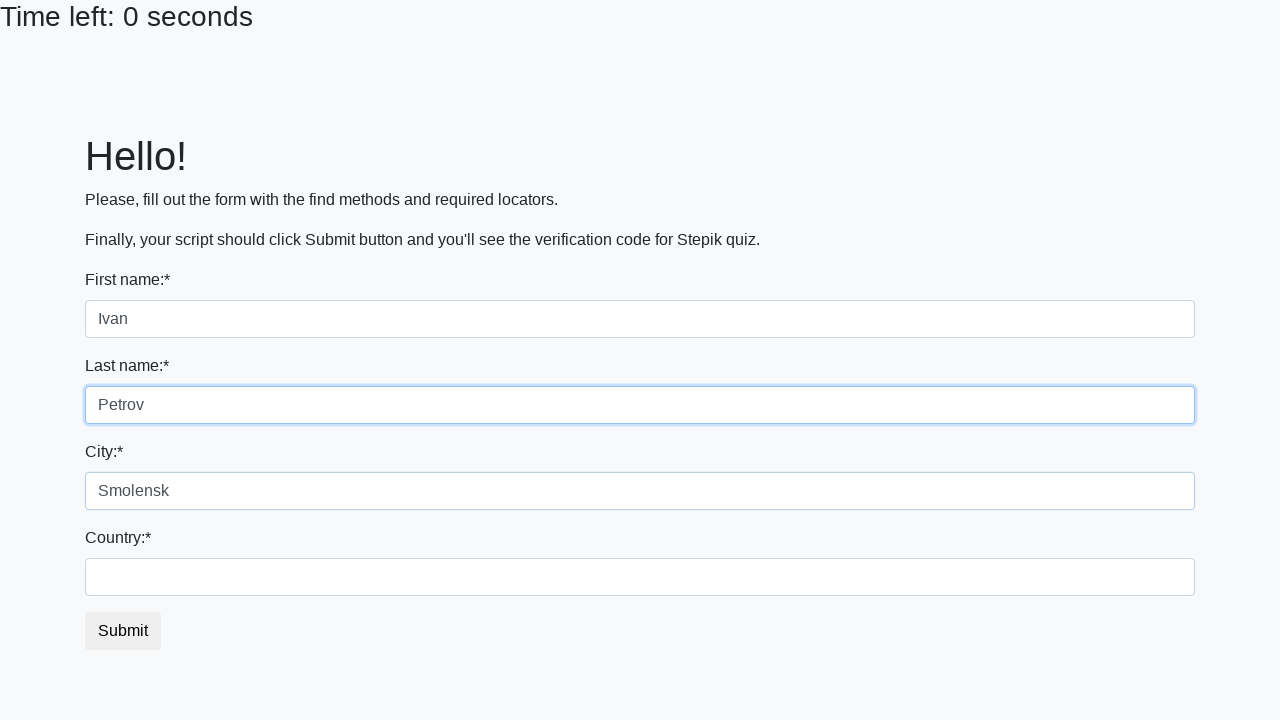

Filled country field with 'Russia' using id selector on #country
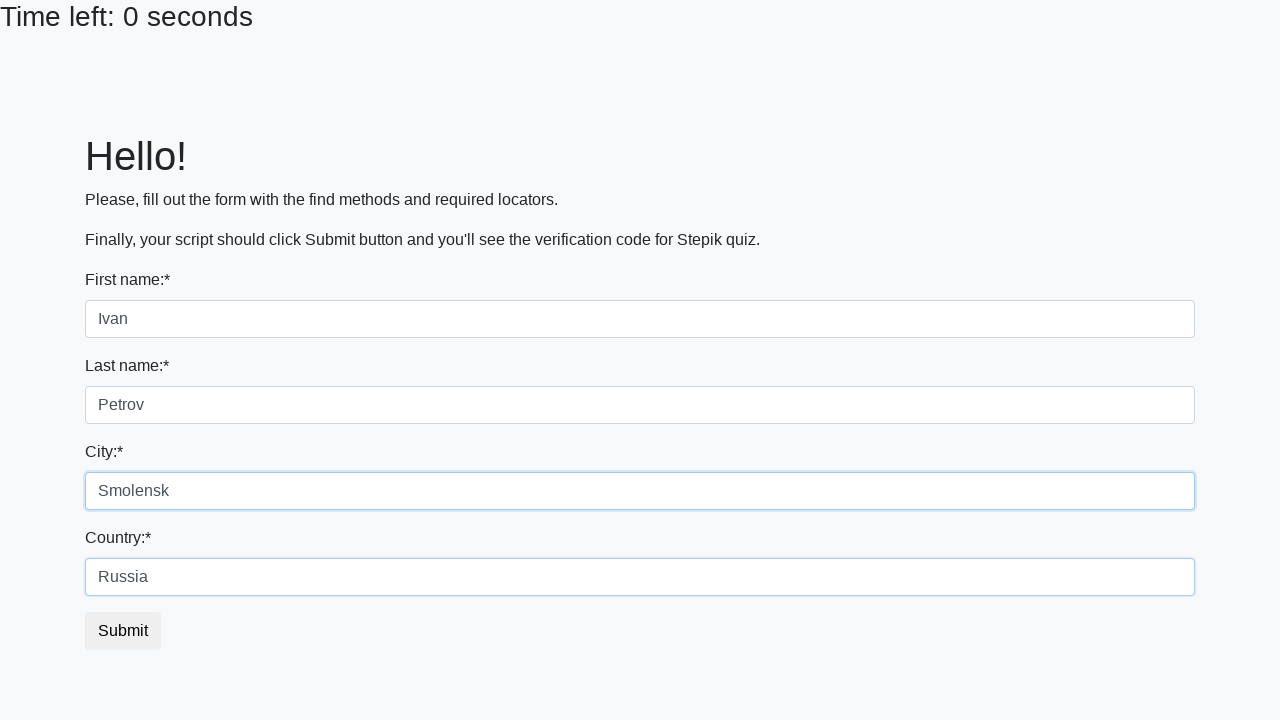

Clicked submit button to submit the form at (123, 631) on button.btn
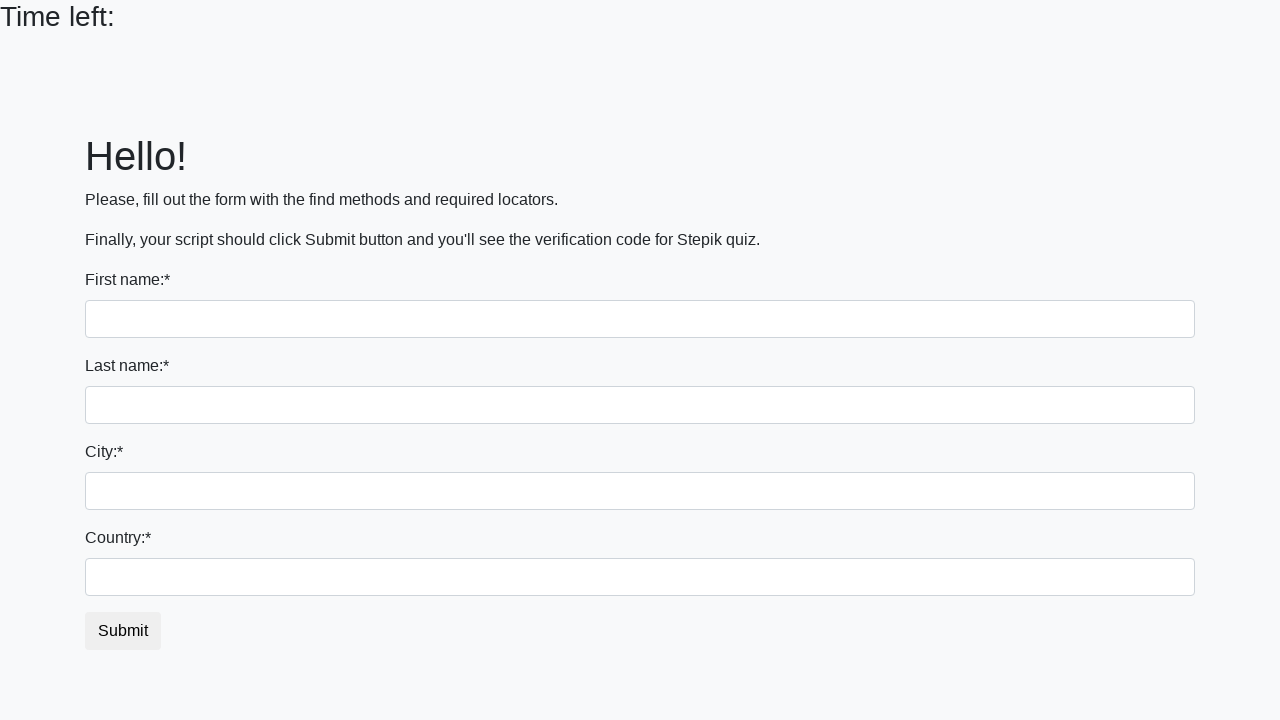

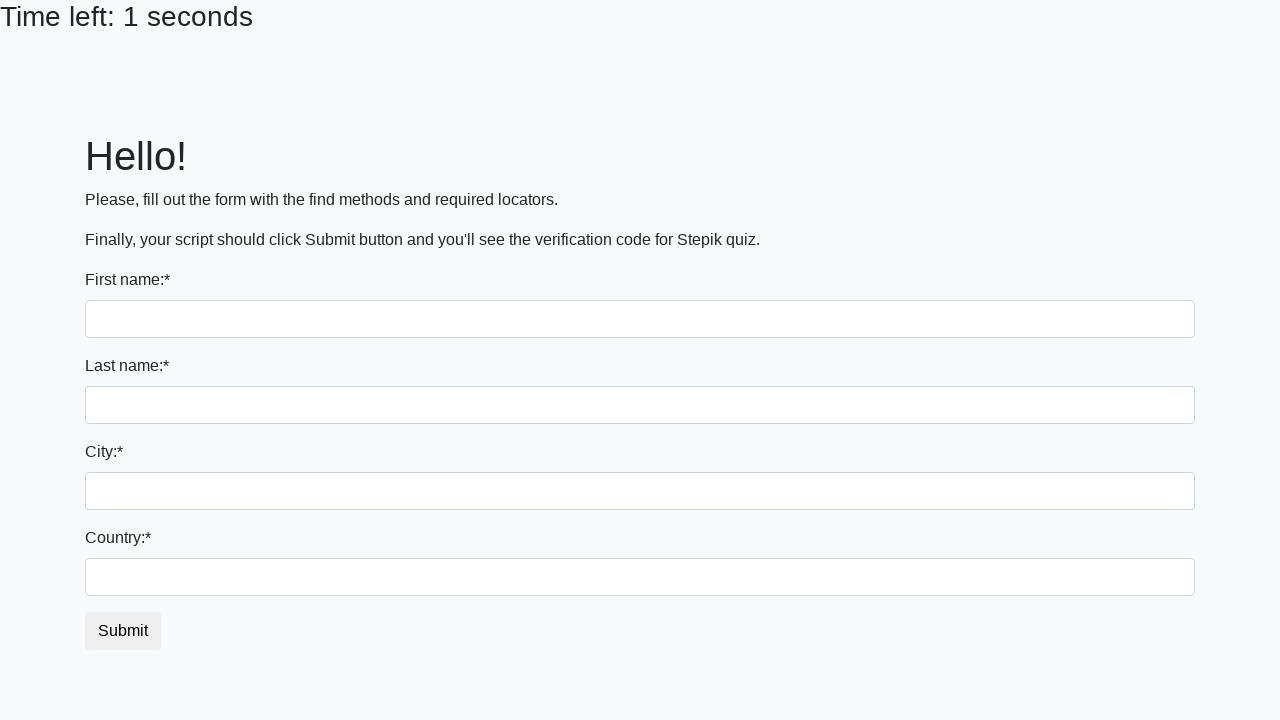